Navigates to the Broken Links/Images page and verifies that the broken image has zero natural dimensions (indicating it failed to load properly)

Starting URL: https://demoqa.com

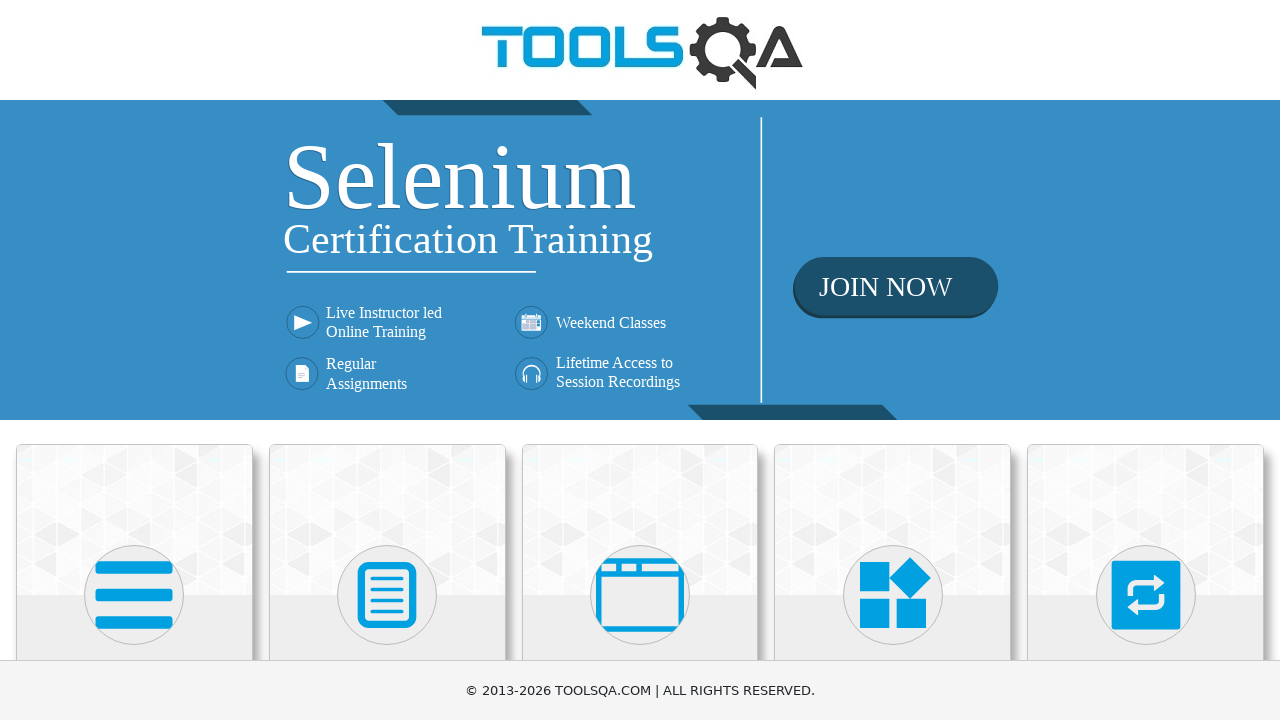

Navigated to DemoQA homepage
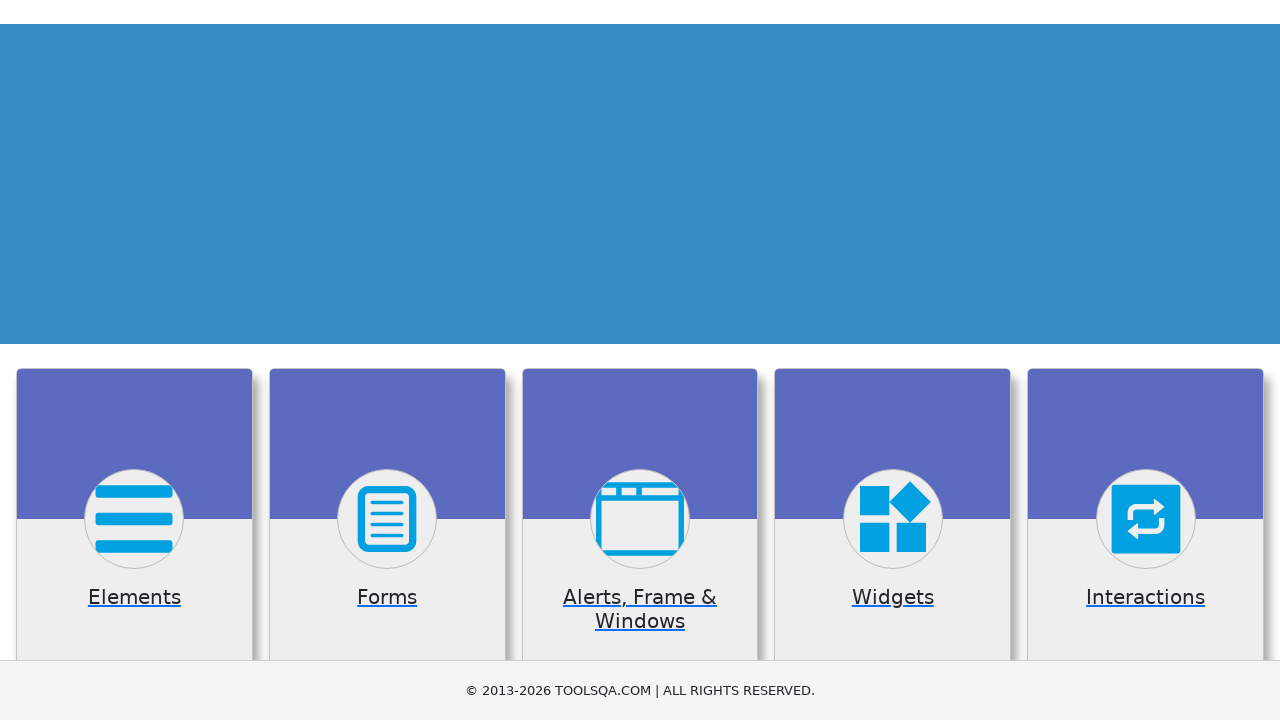

Clicked on Elements card at (134, 360) on div.card-body:has-text('Elements')
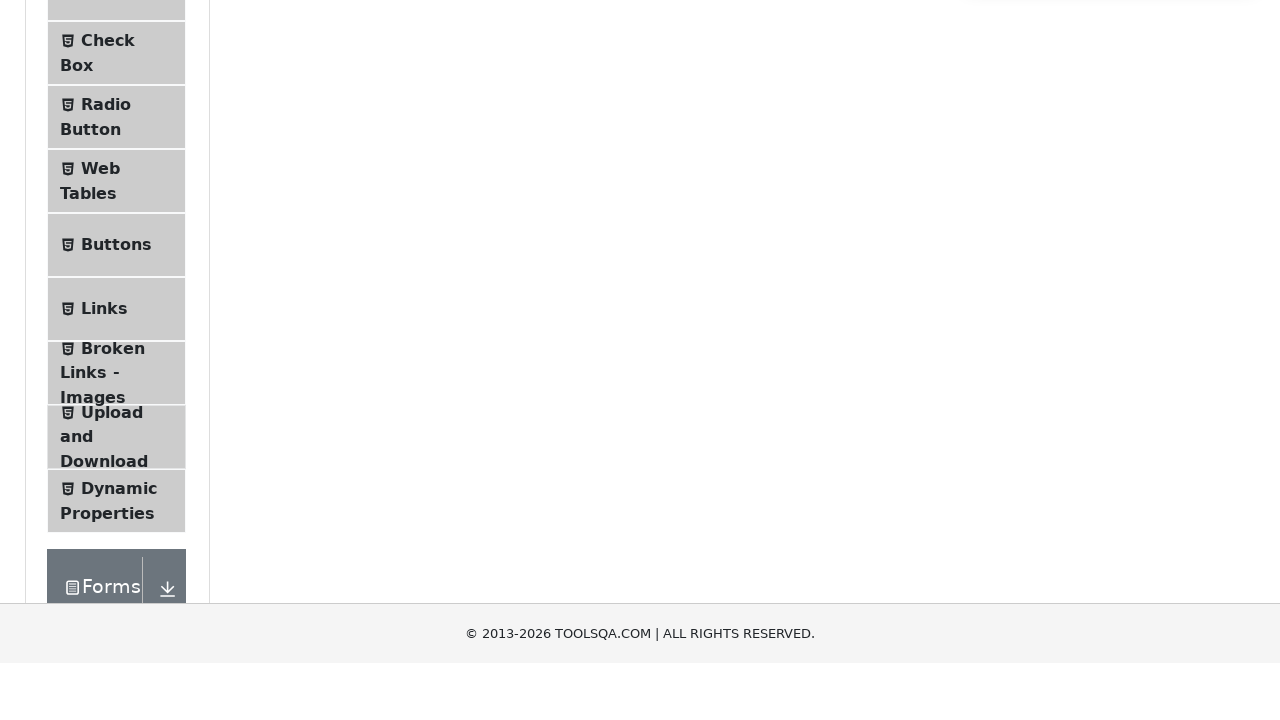

Clicked on Broken Links - Images menu item at (113, 620) on span.text:has-text('Broken Links - Images')
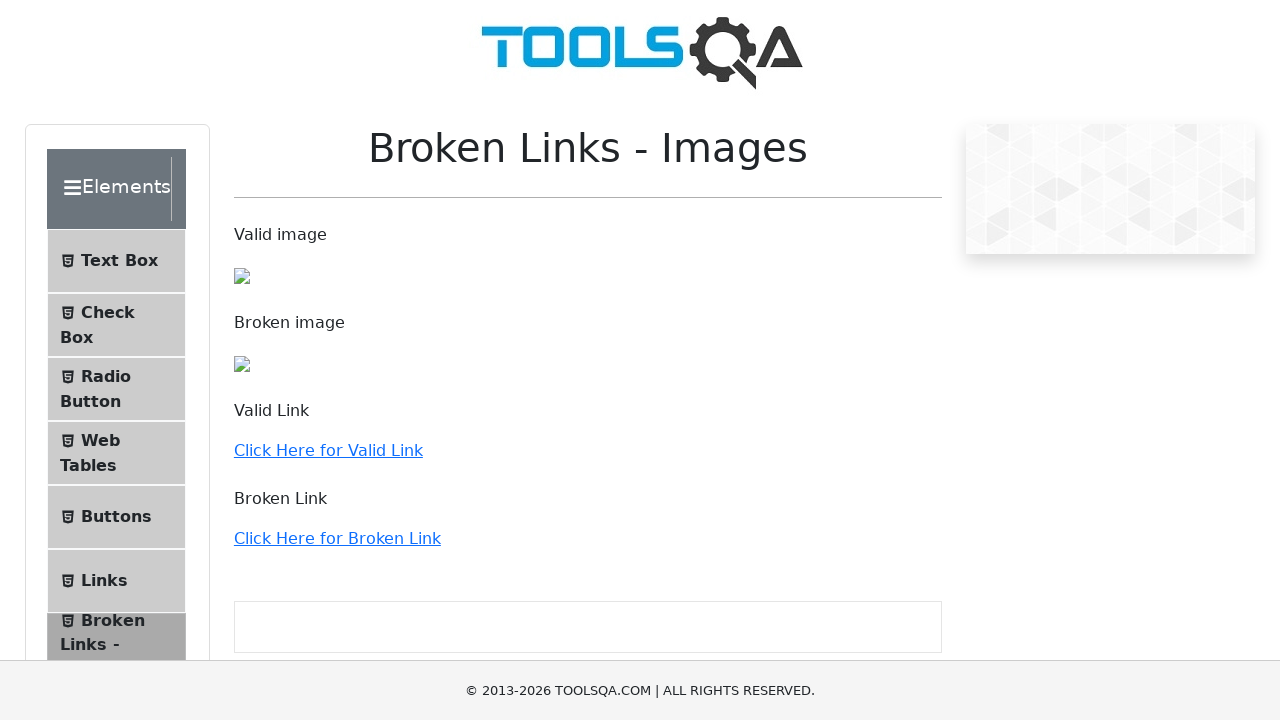

Broken image element loaded on page
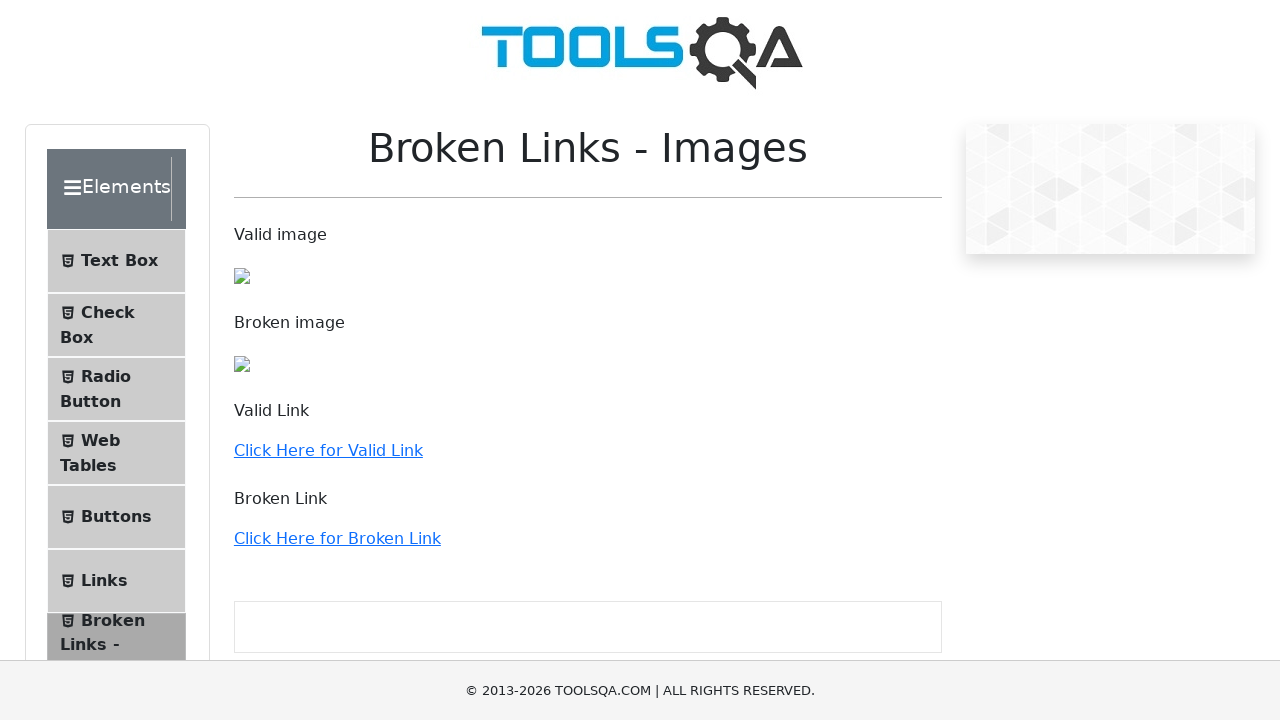

Located broken image element
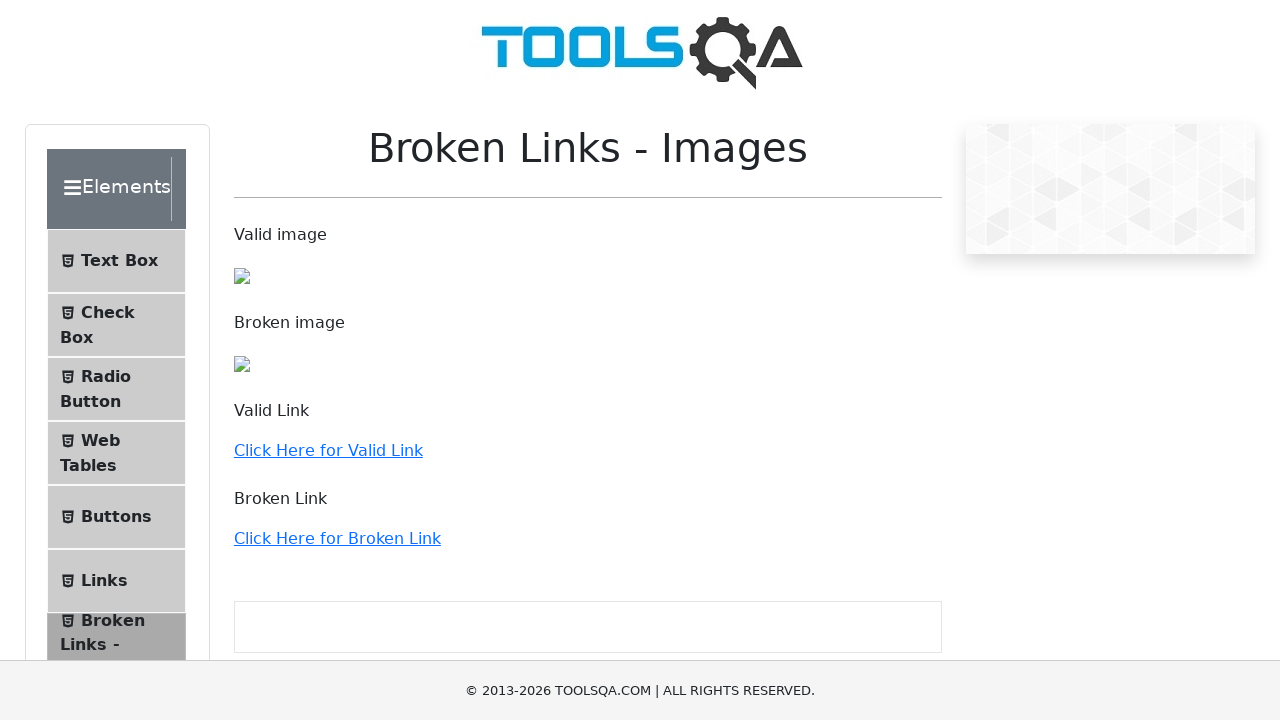

Evaluated broken image natural width: 0
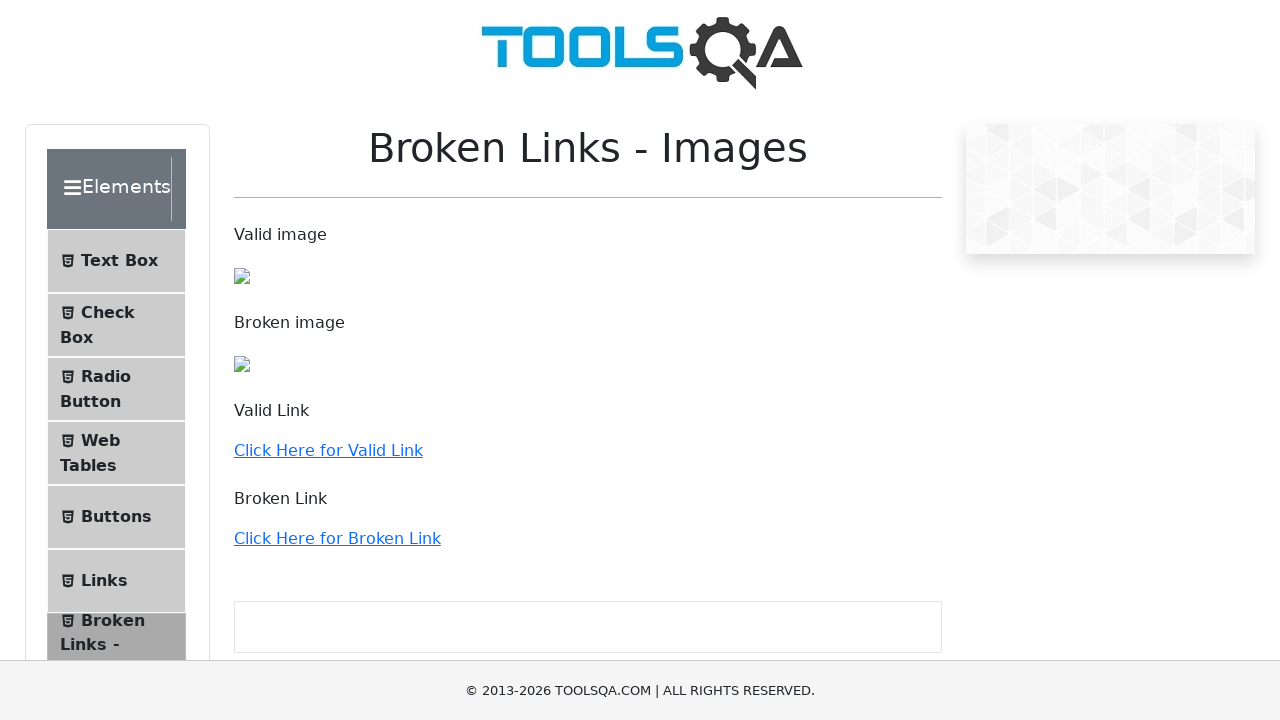

Evaluated broken image natural height: 0
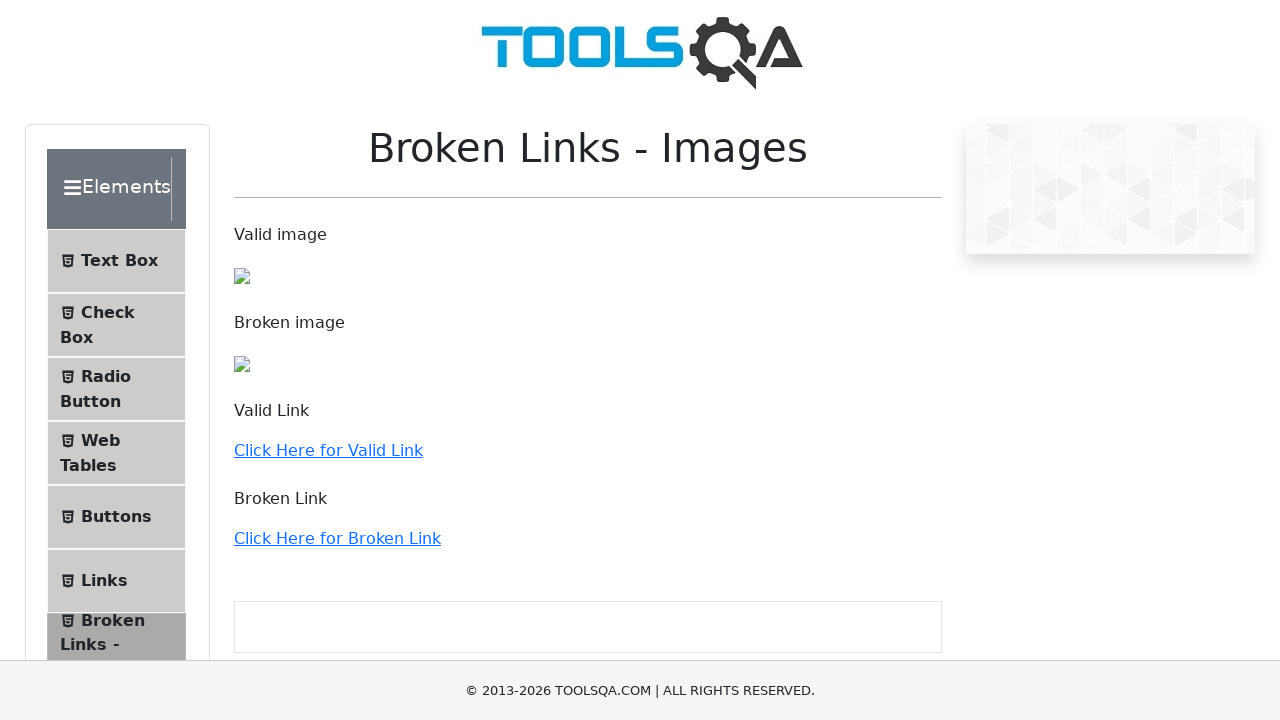

Asserted that broken image width equals 0
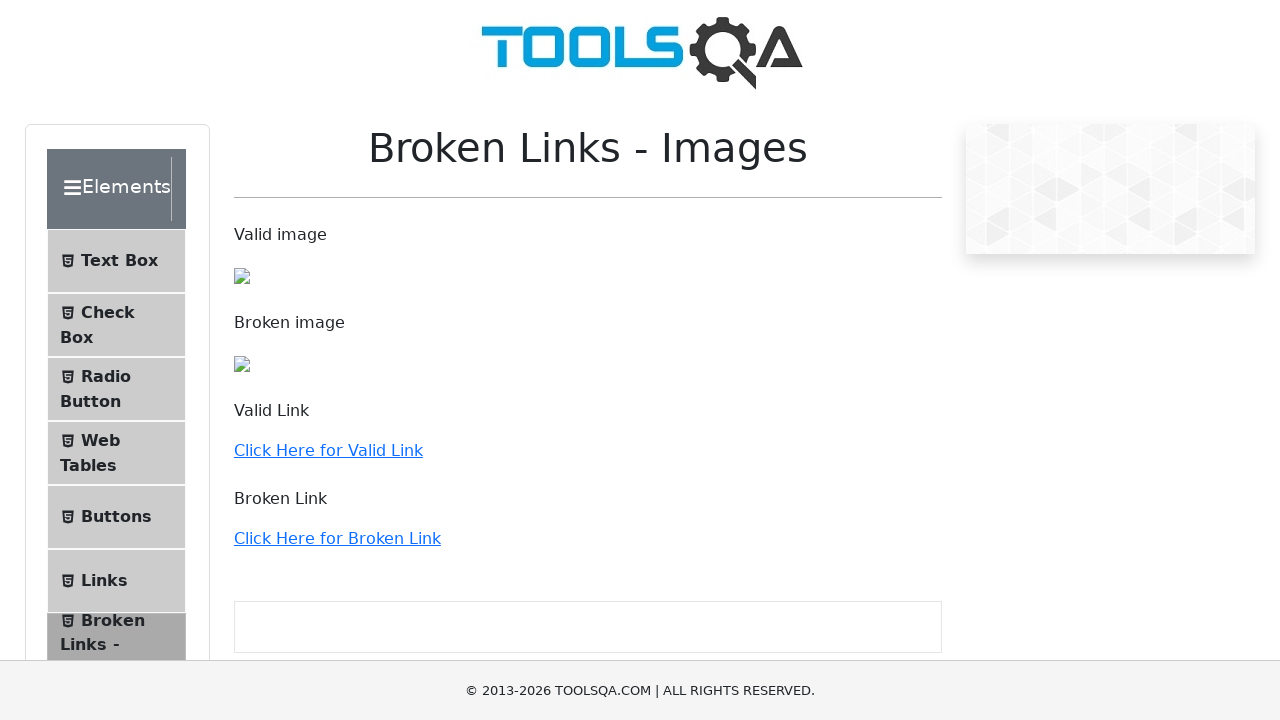

Asserted that broken image height equals 0
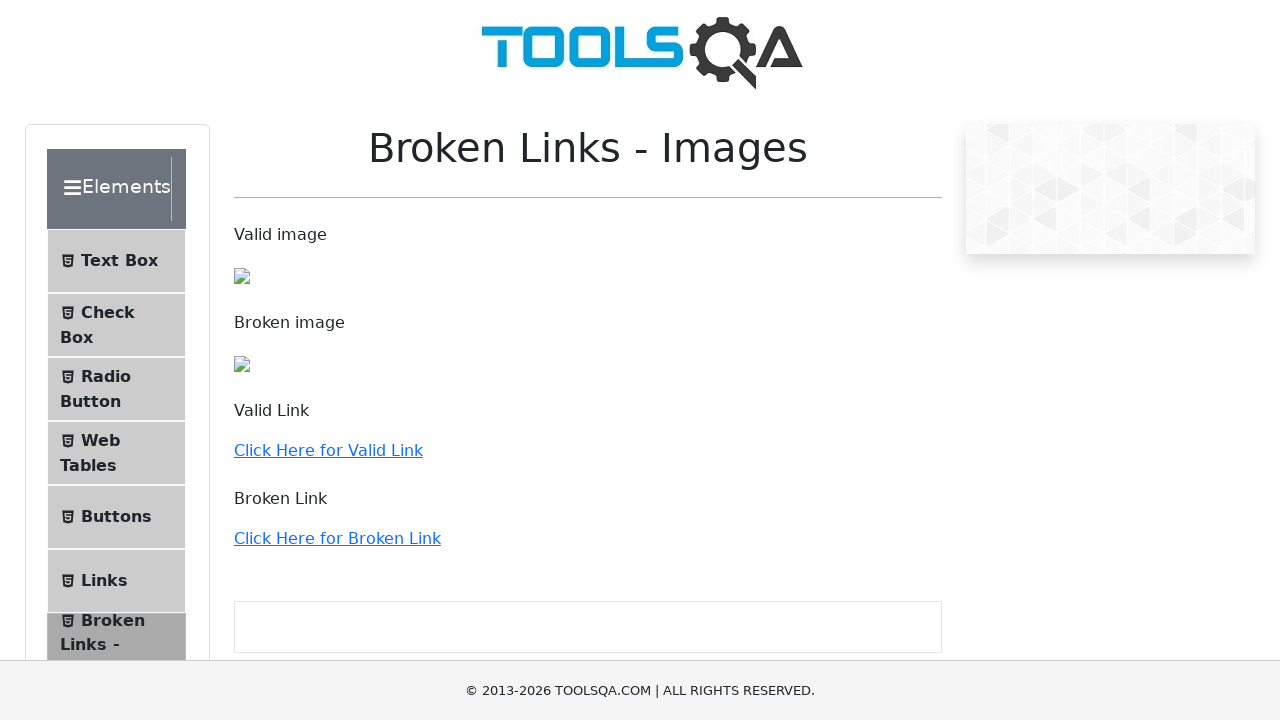

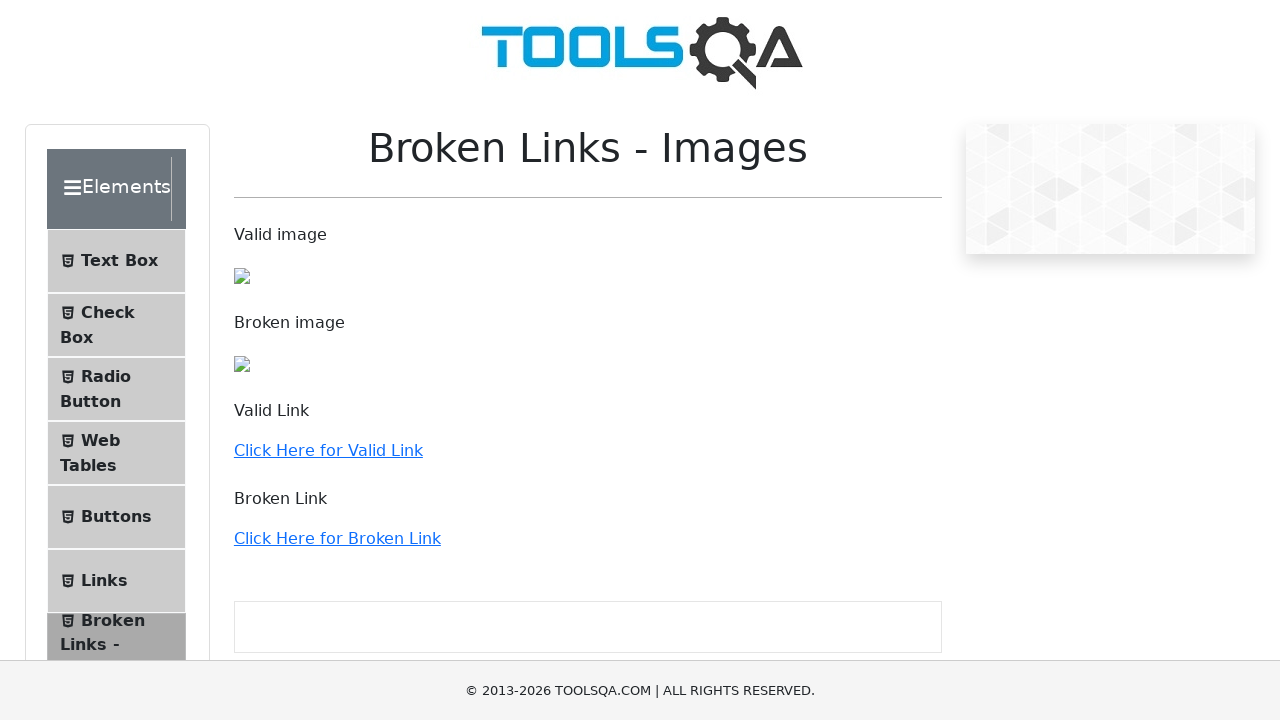